Navigates to the osapiens careers page, waits for it to load, and verifies that job listings are displayed on the page.

Starting URL: https://careers.osapiens.com/

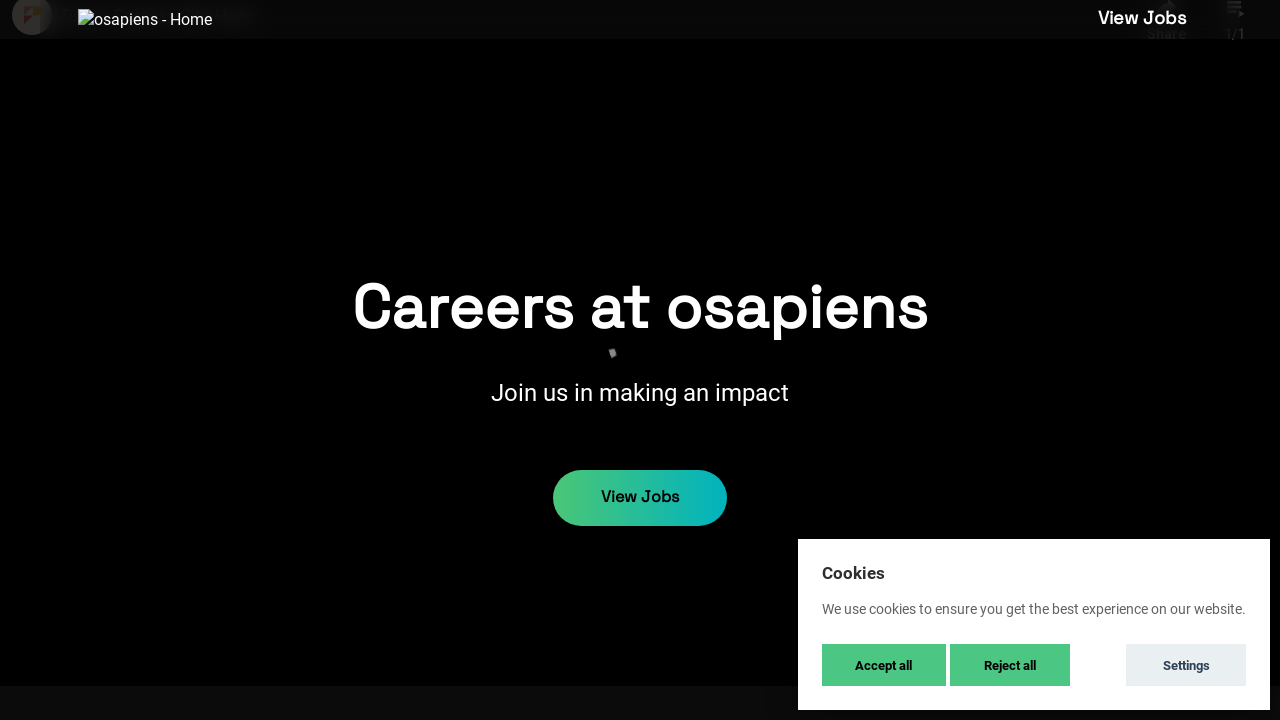

Waited for page to reach domcontentloaded state
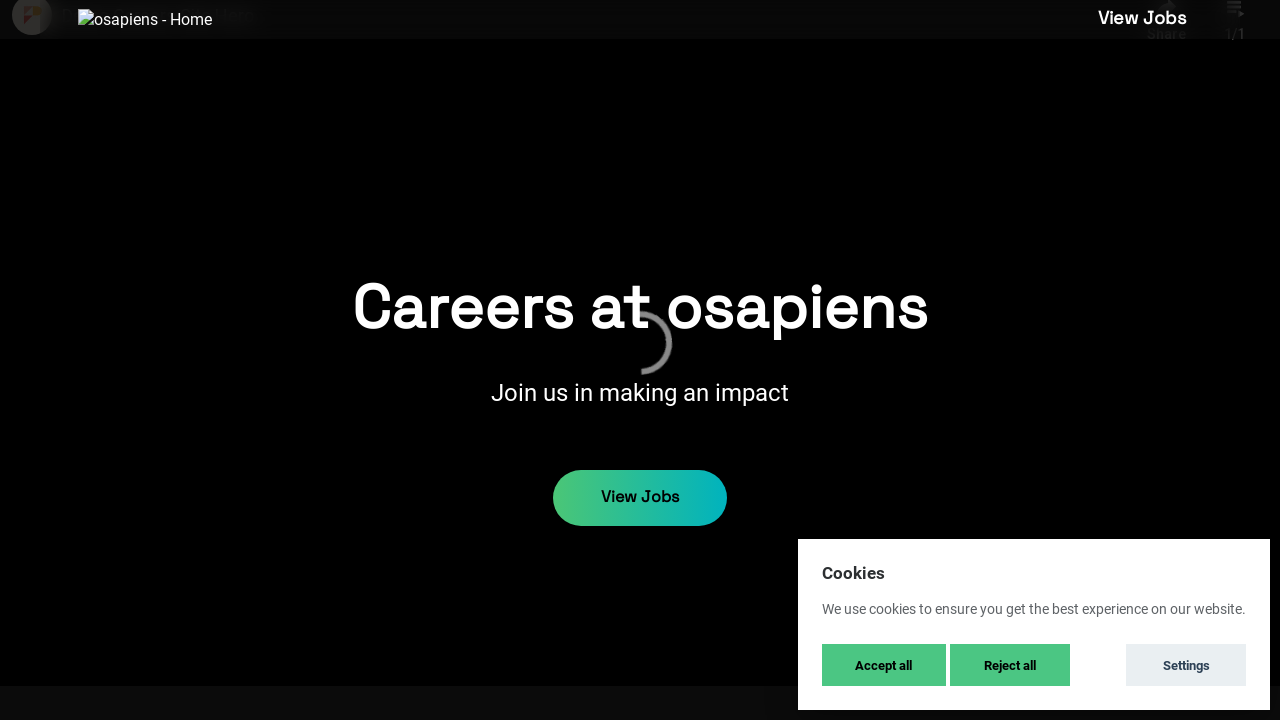

Waited for job listing links to be visible
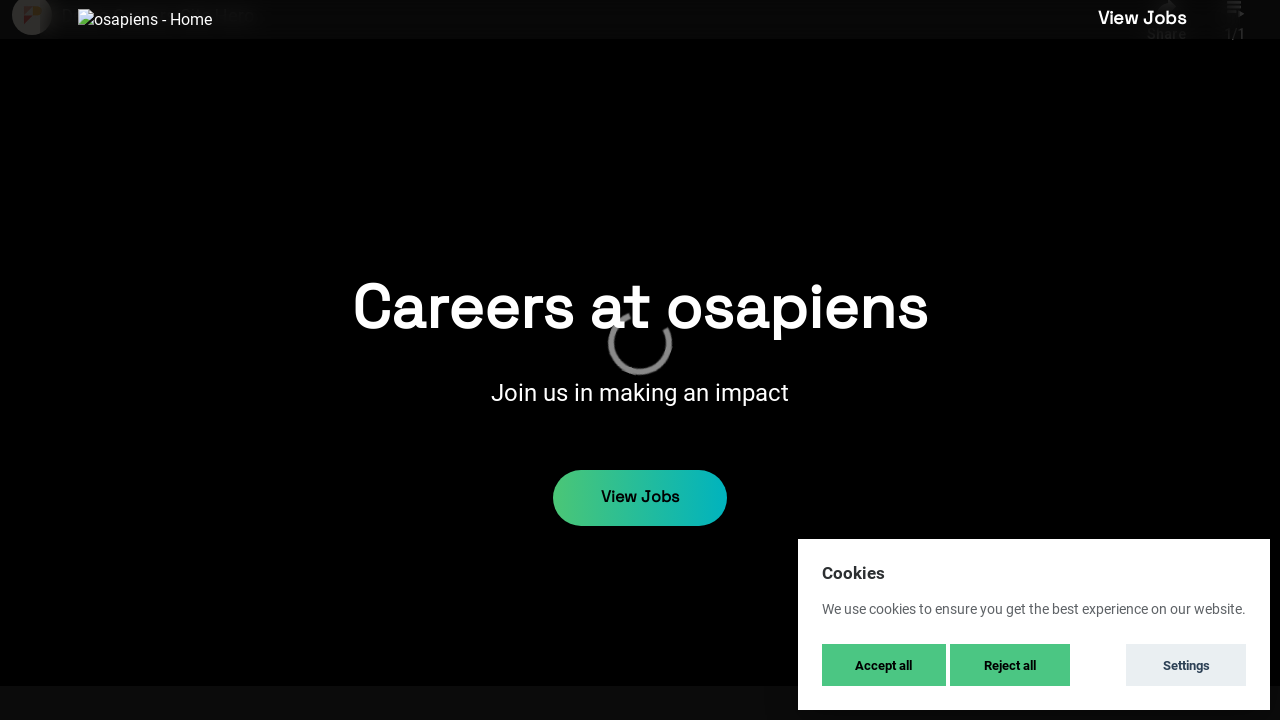

Retrieved all job listing links - found 44 links
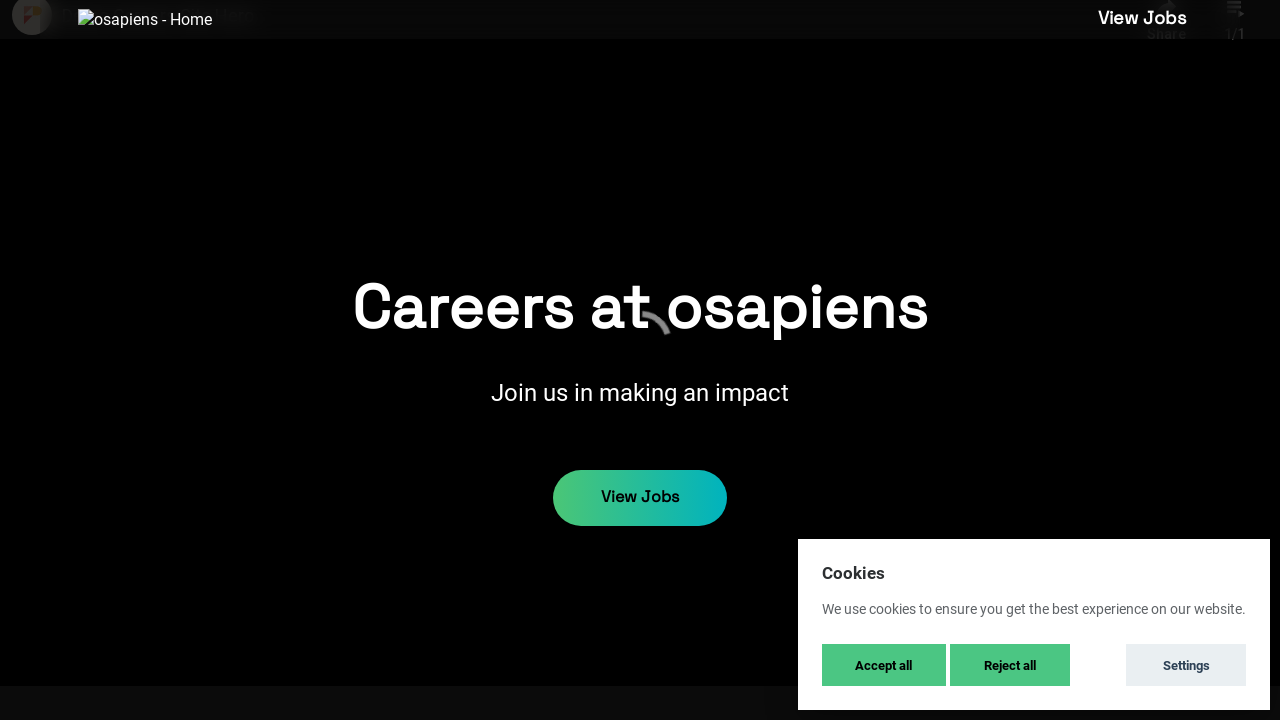

Verified that job listings are present on the careers page
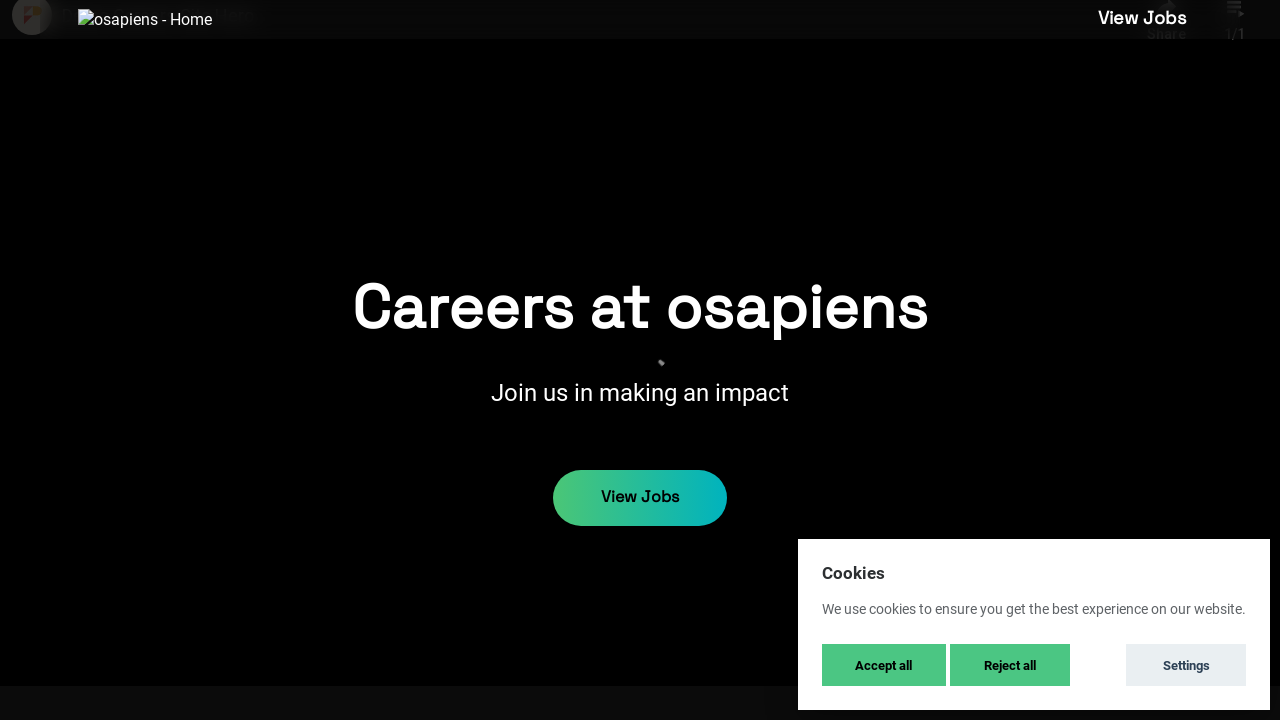

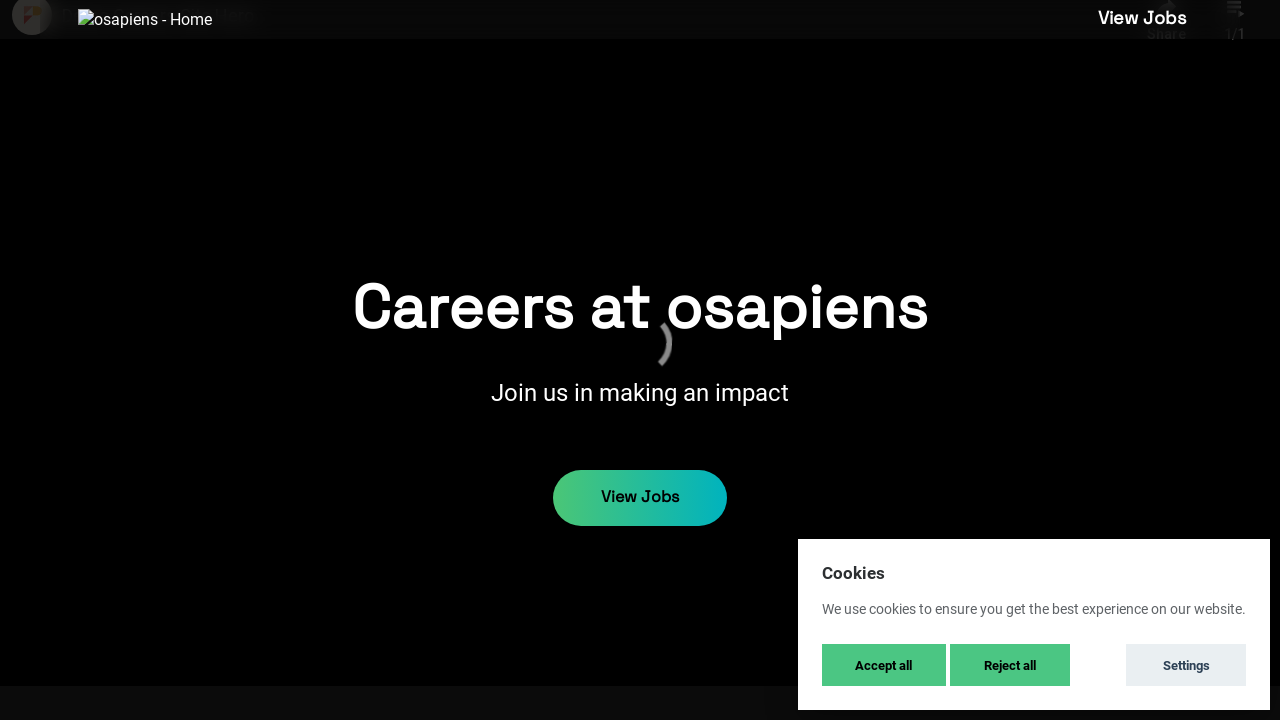